Tests mouse hover functionality by moving the mouse to specific coordinates (362, 177) on the Flipkart homepage to trigger hover effects on navigation elements.

Starting URL: https://www.flipkart.com/

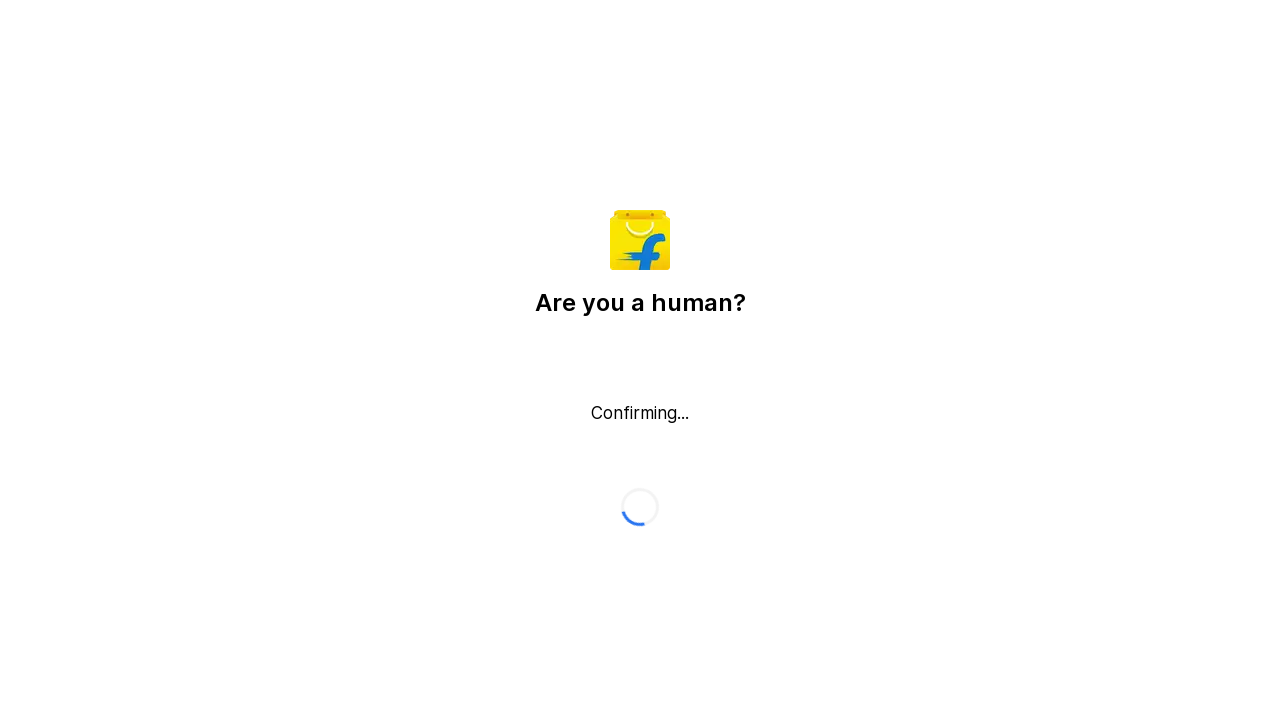

Page loaded - domcontentloaded state reached
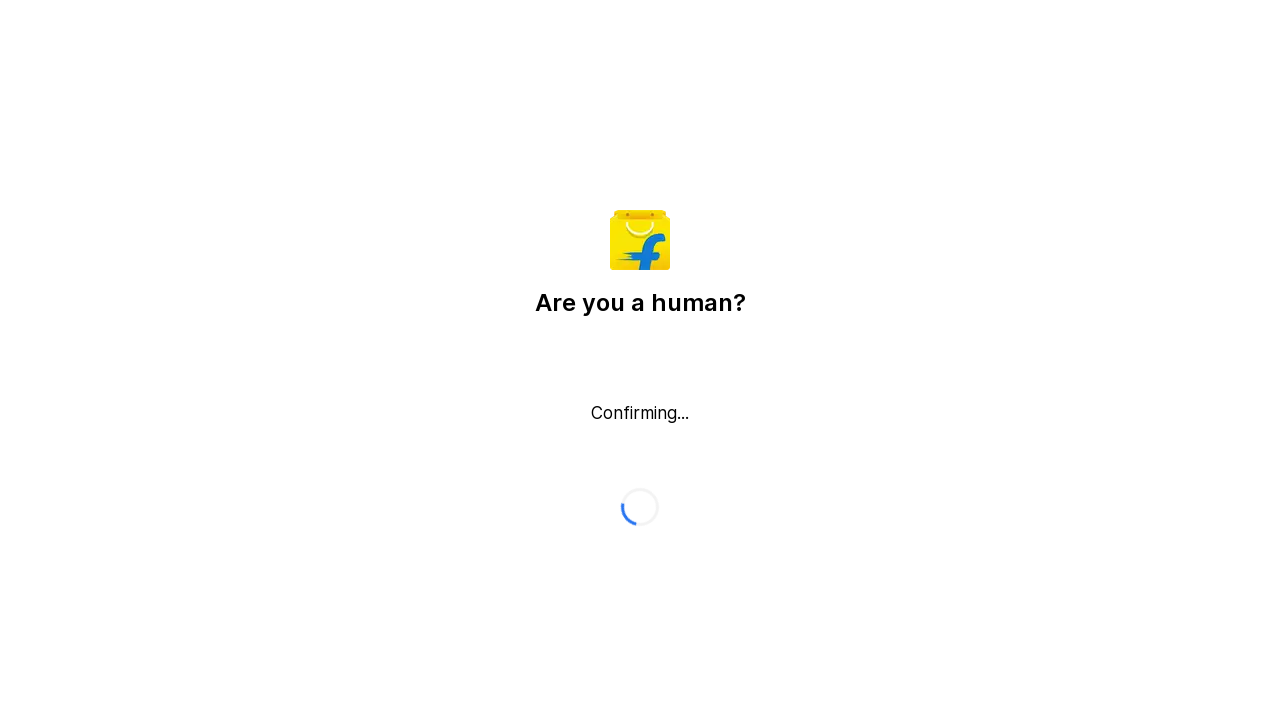

Mouse moved to coordinates (362, 177) to trigger hover effects on navigation elements at (362, 177)
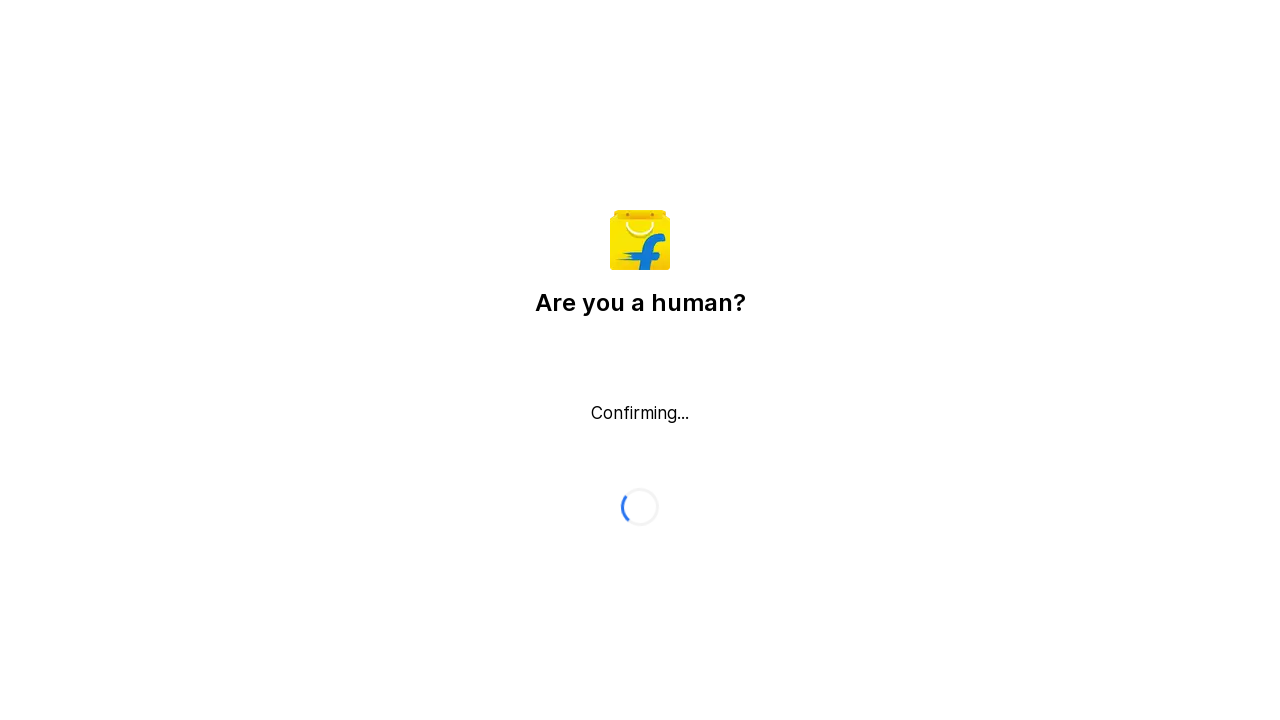

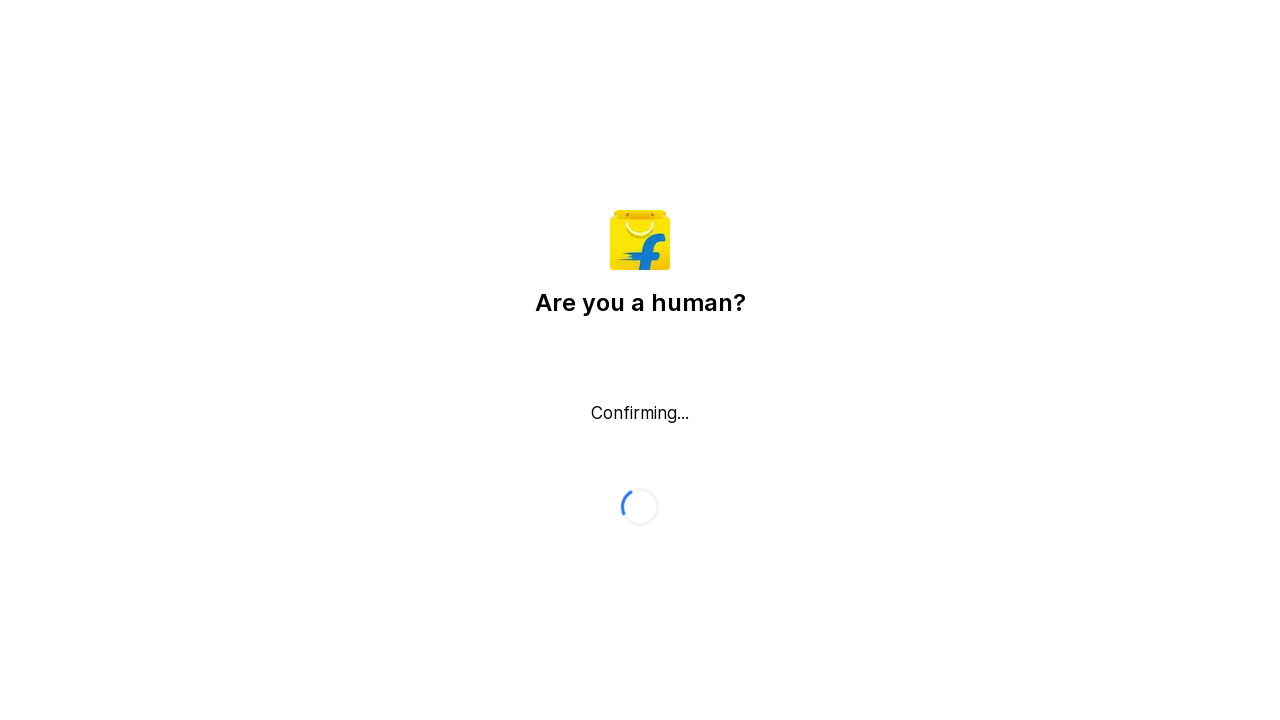